Tests an animated button by starting the animation and waiting for it to complete before clicking the moving target button

Starting URL: http://www.uitestingplayground.com/animation

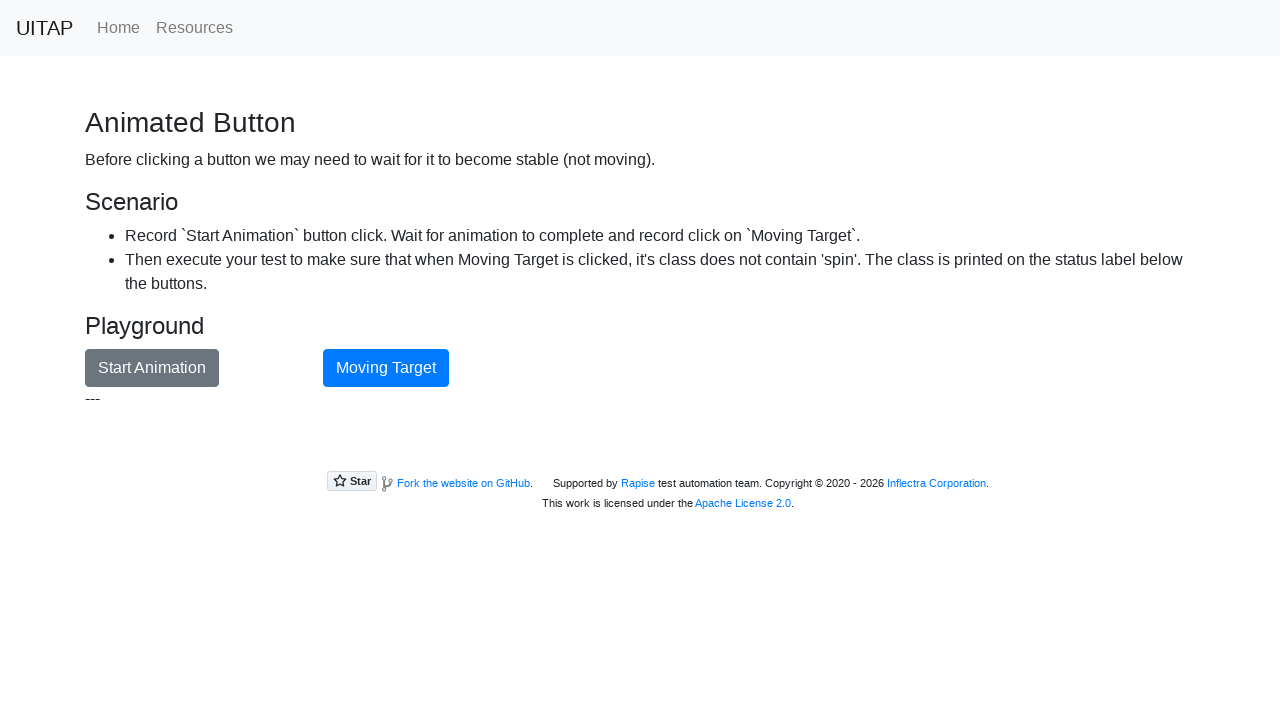

Clicked the start animation button at (152, 368) on #animationButton
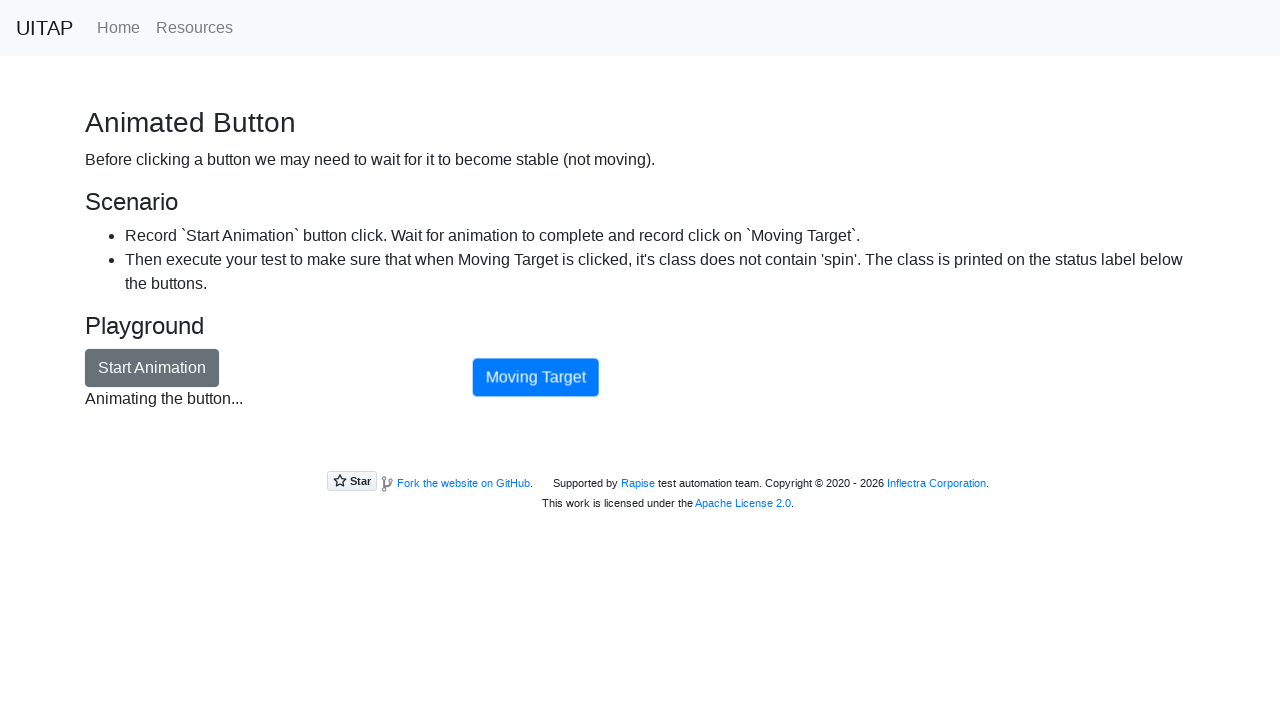

Animation completed - moving target button no longer spinning
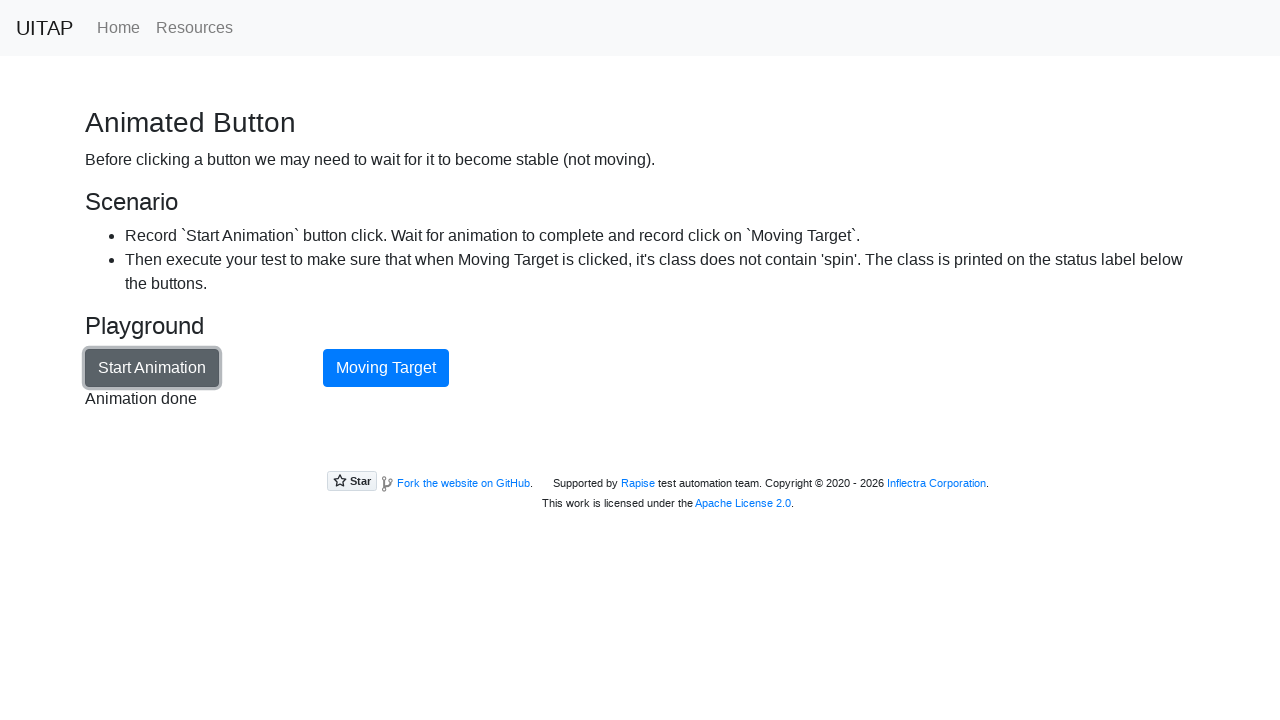

Clicked the moving target button after animation completed at (386, 368) on #movingTarget
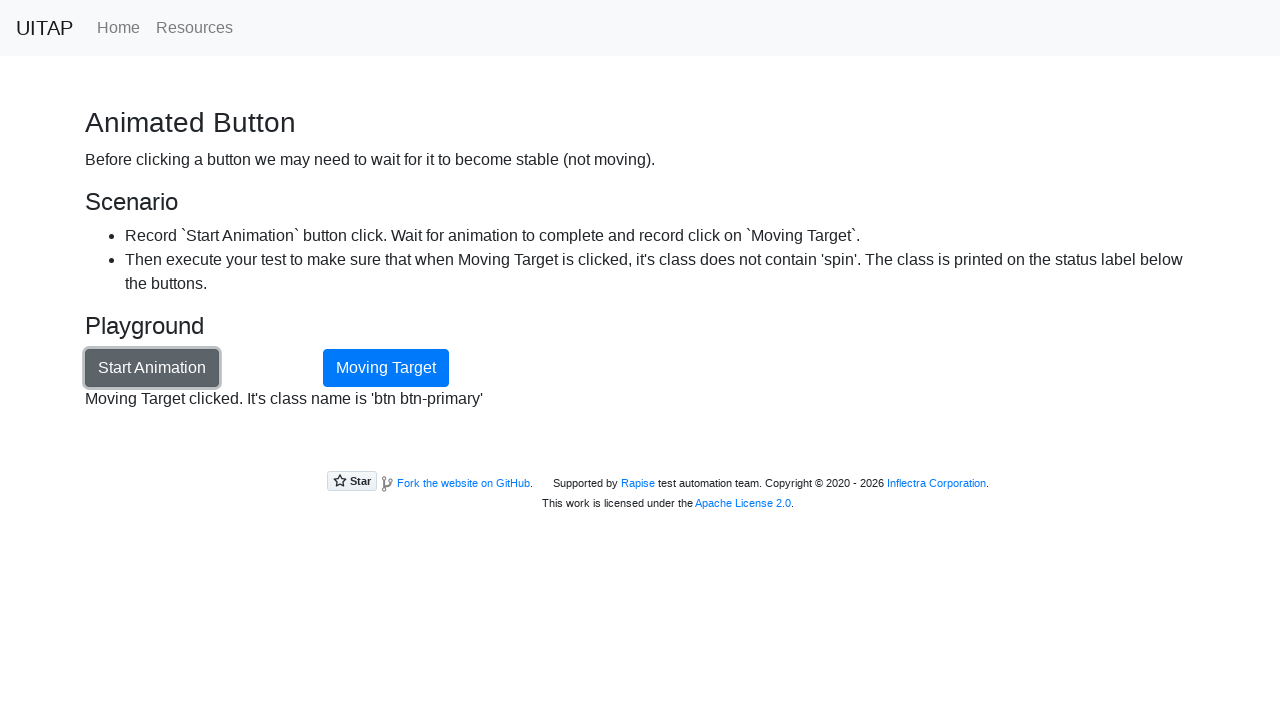

Status element appeared confirming successful click
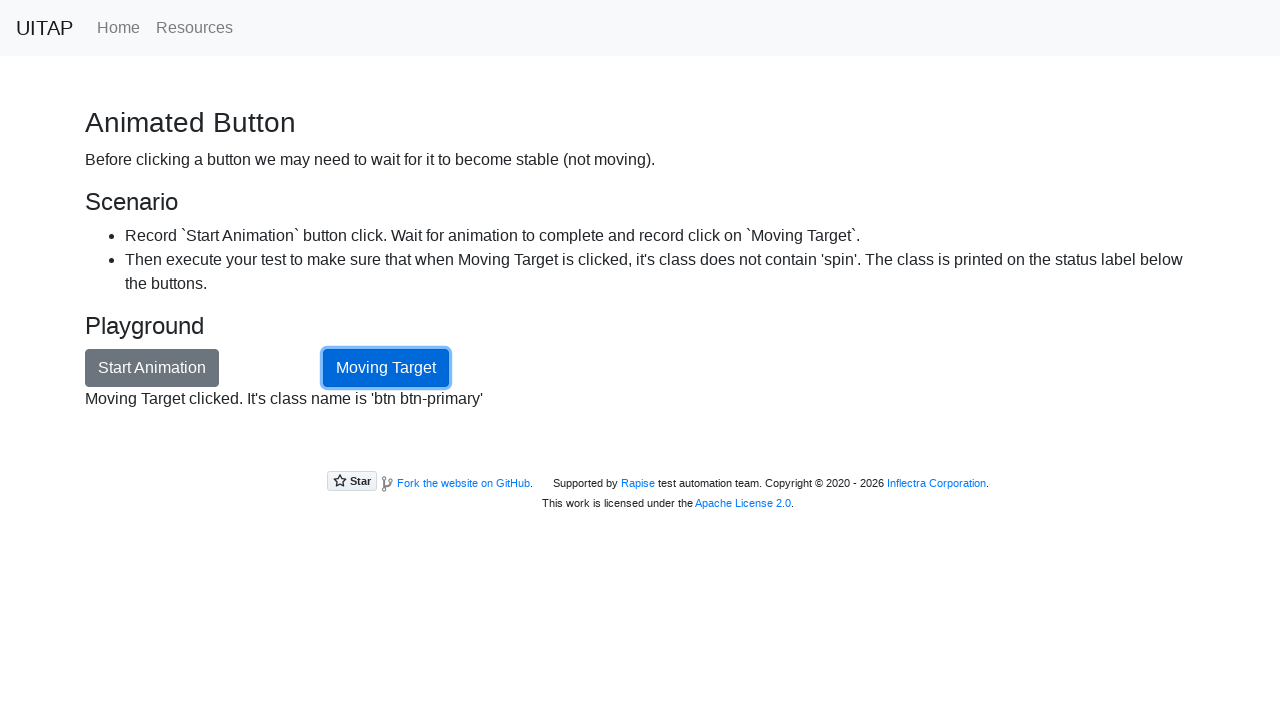

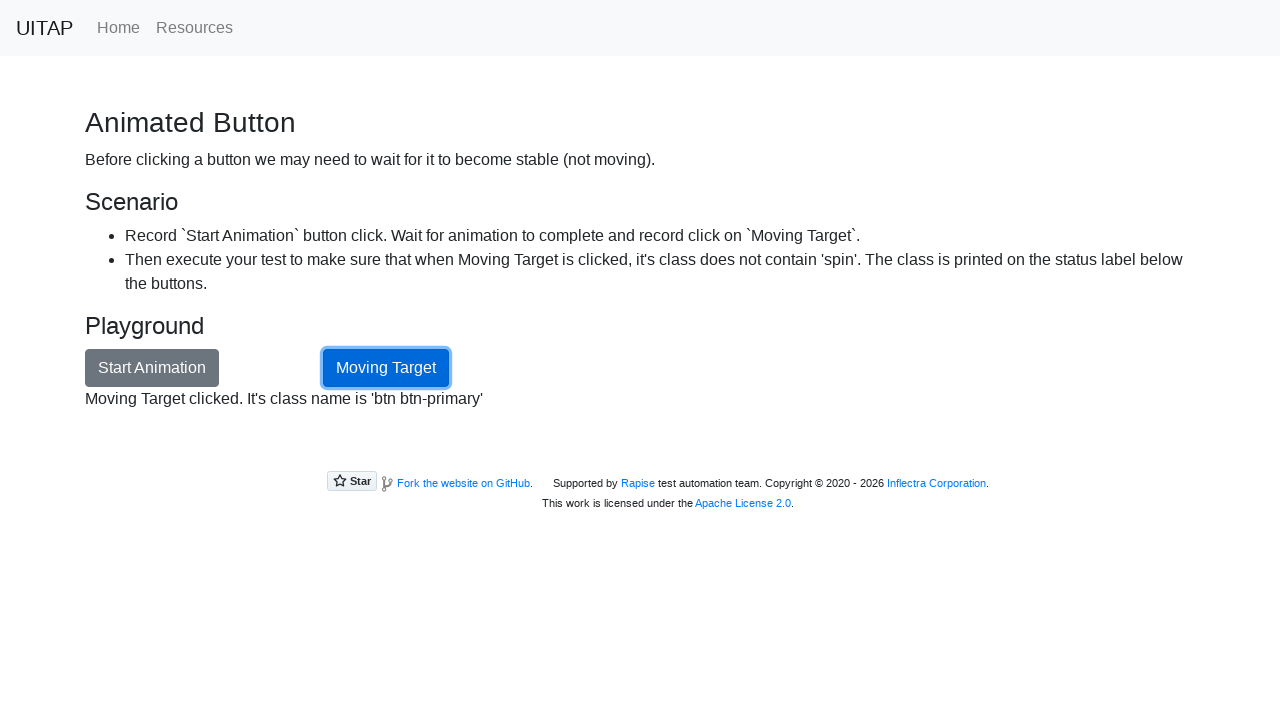